Navigates to the Air India website and maximizes the browser window

Starting URL: https://www.airindia.com/in/en.html

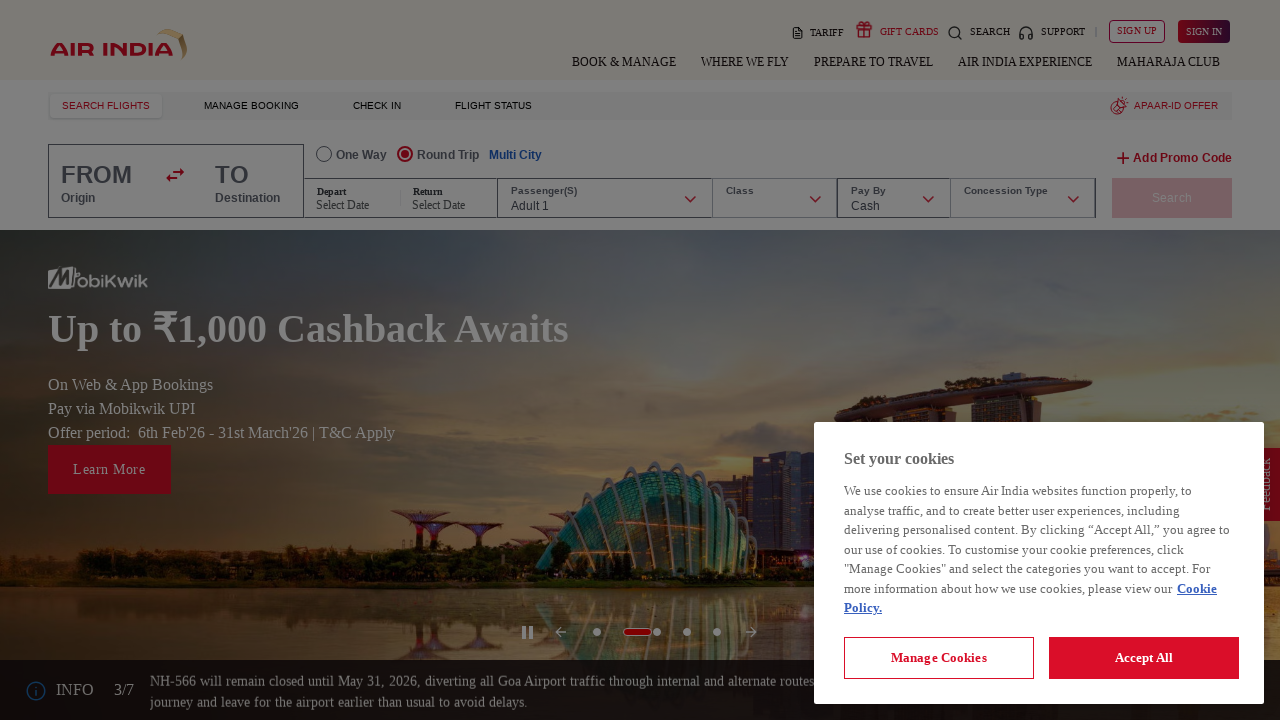

Navigated to Air India website
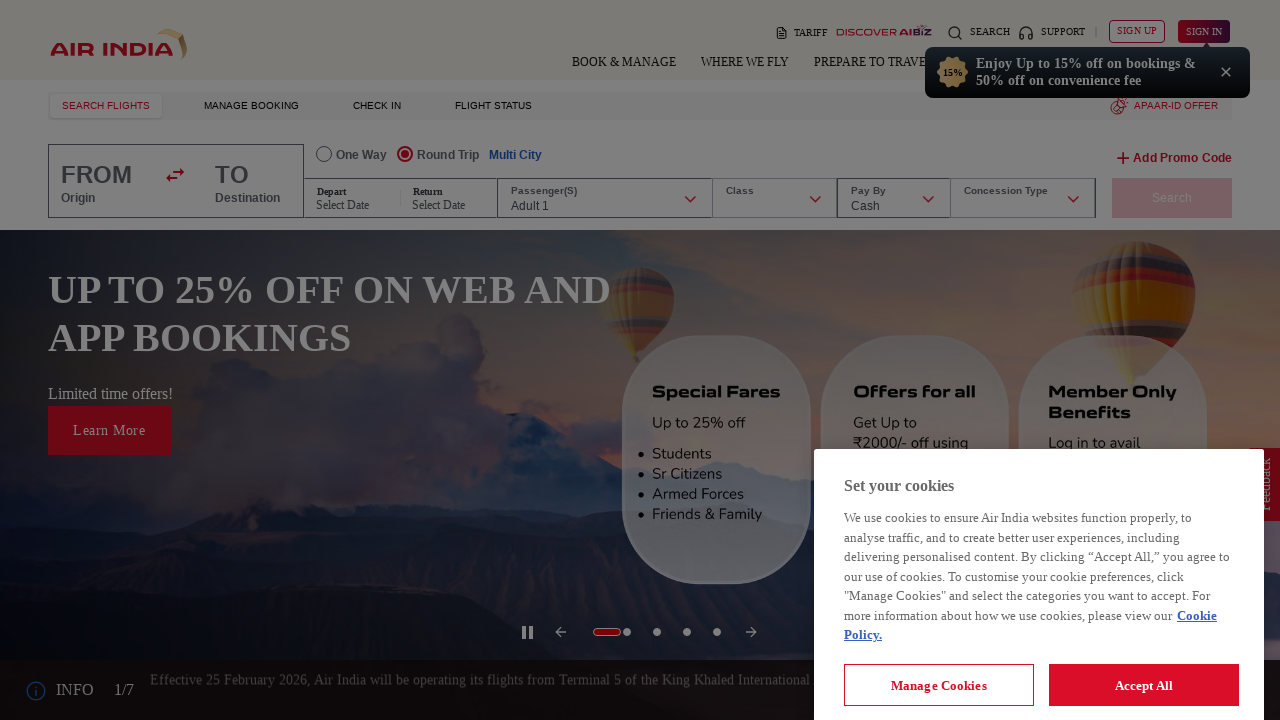

Maximized browser window to 1920x1080
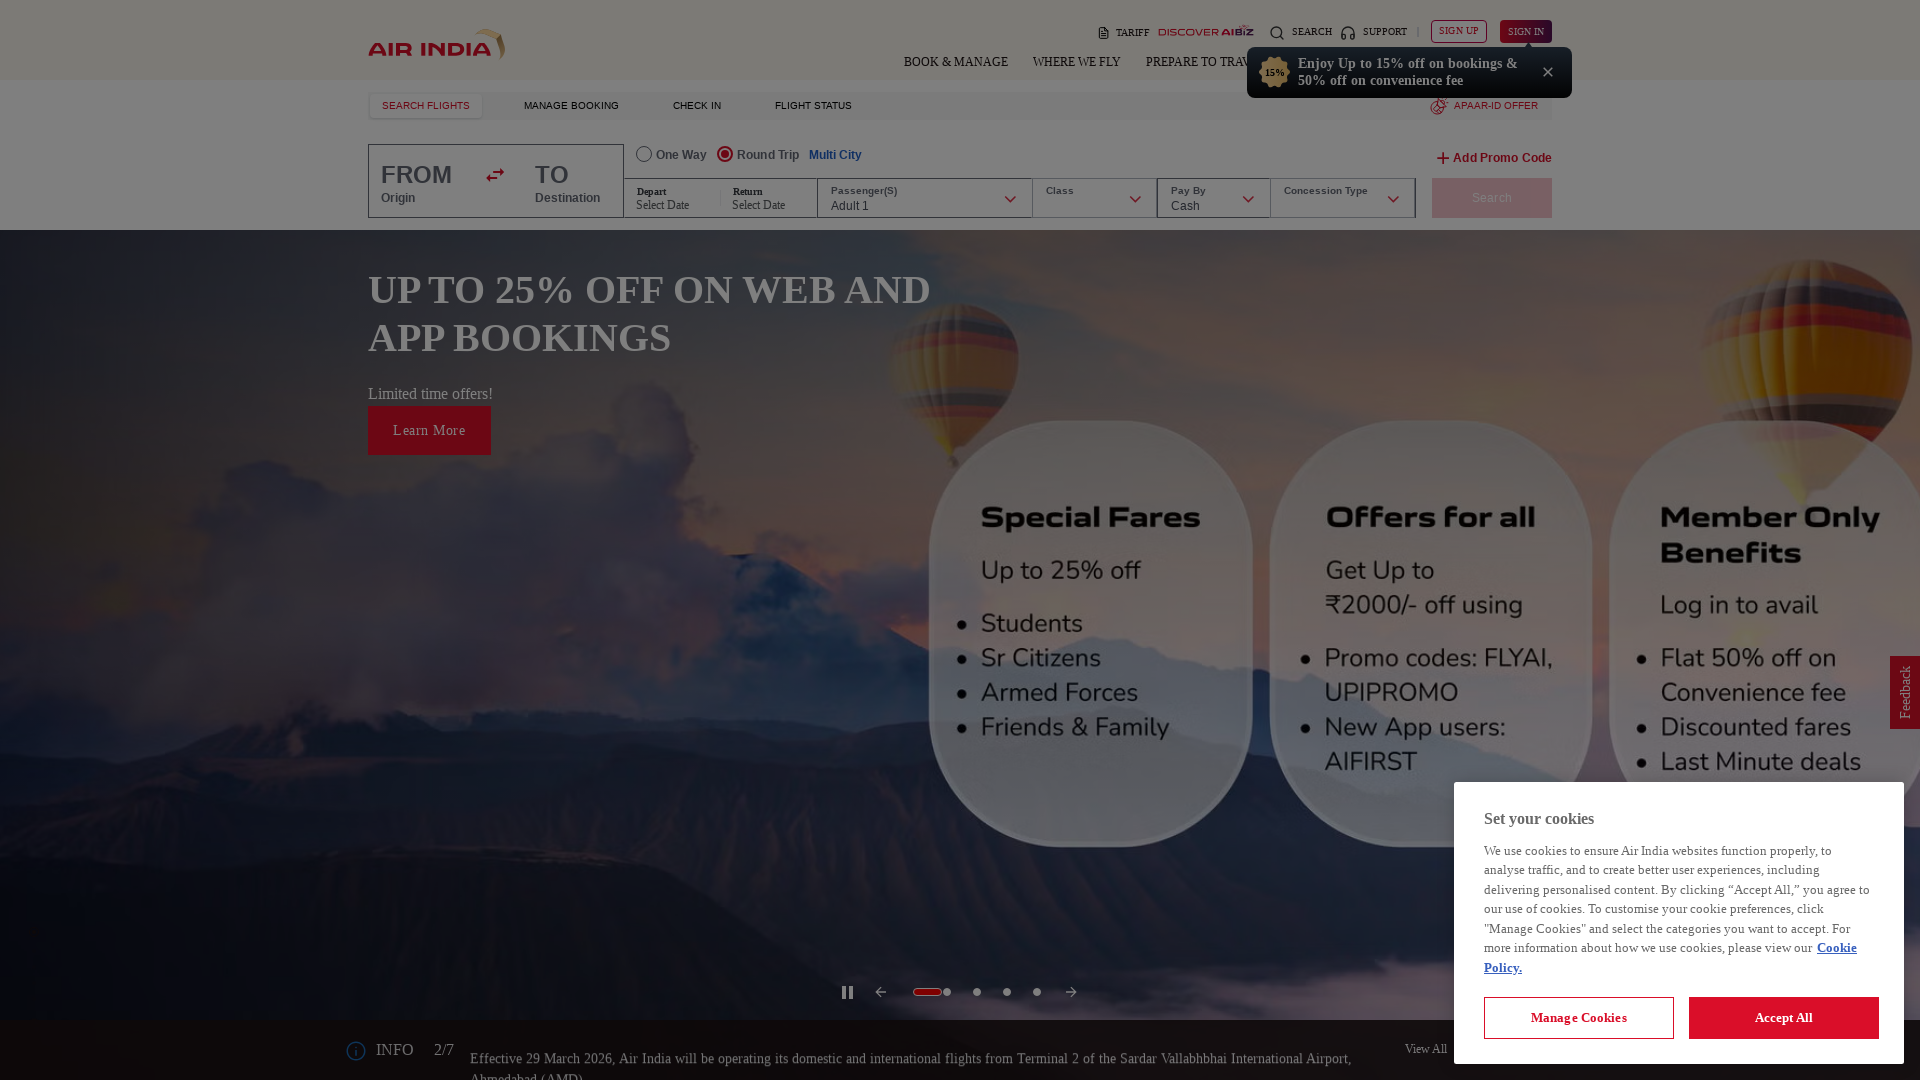

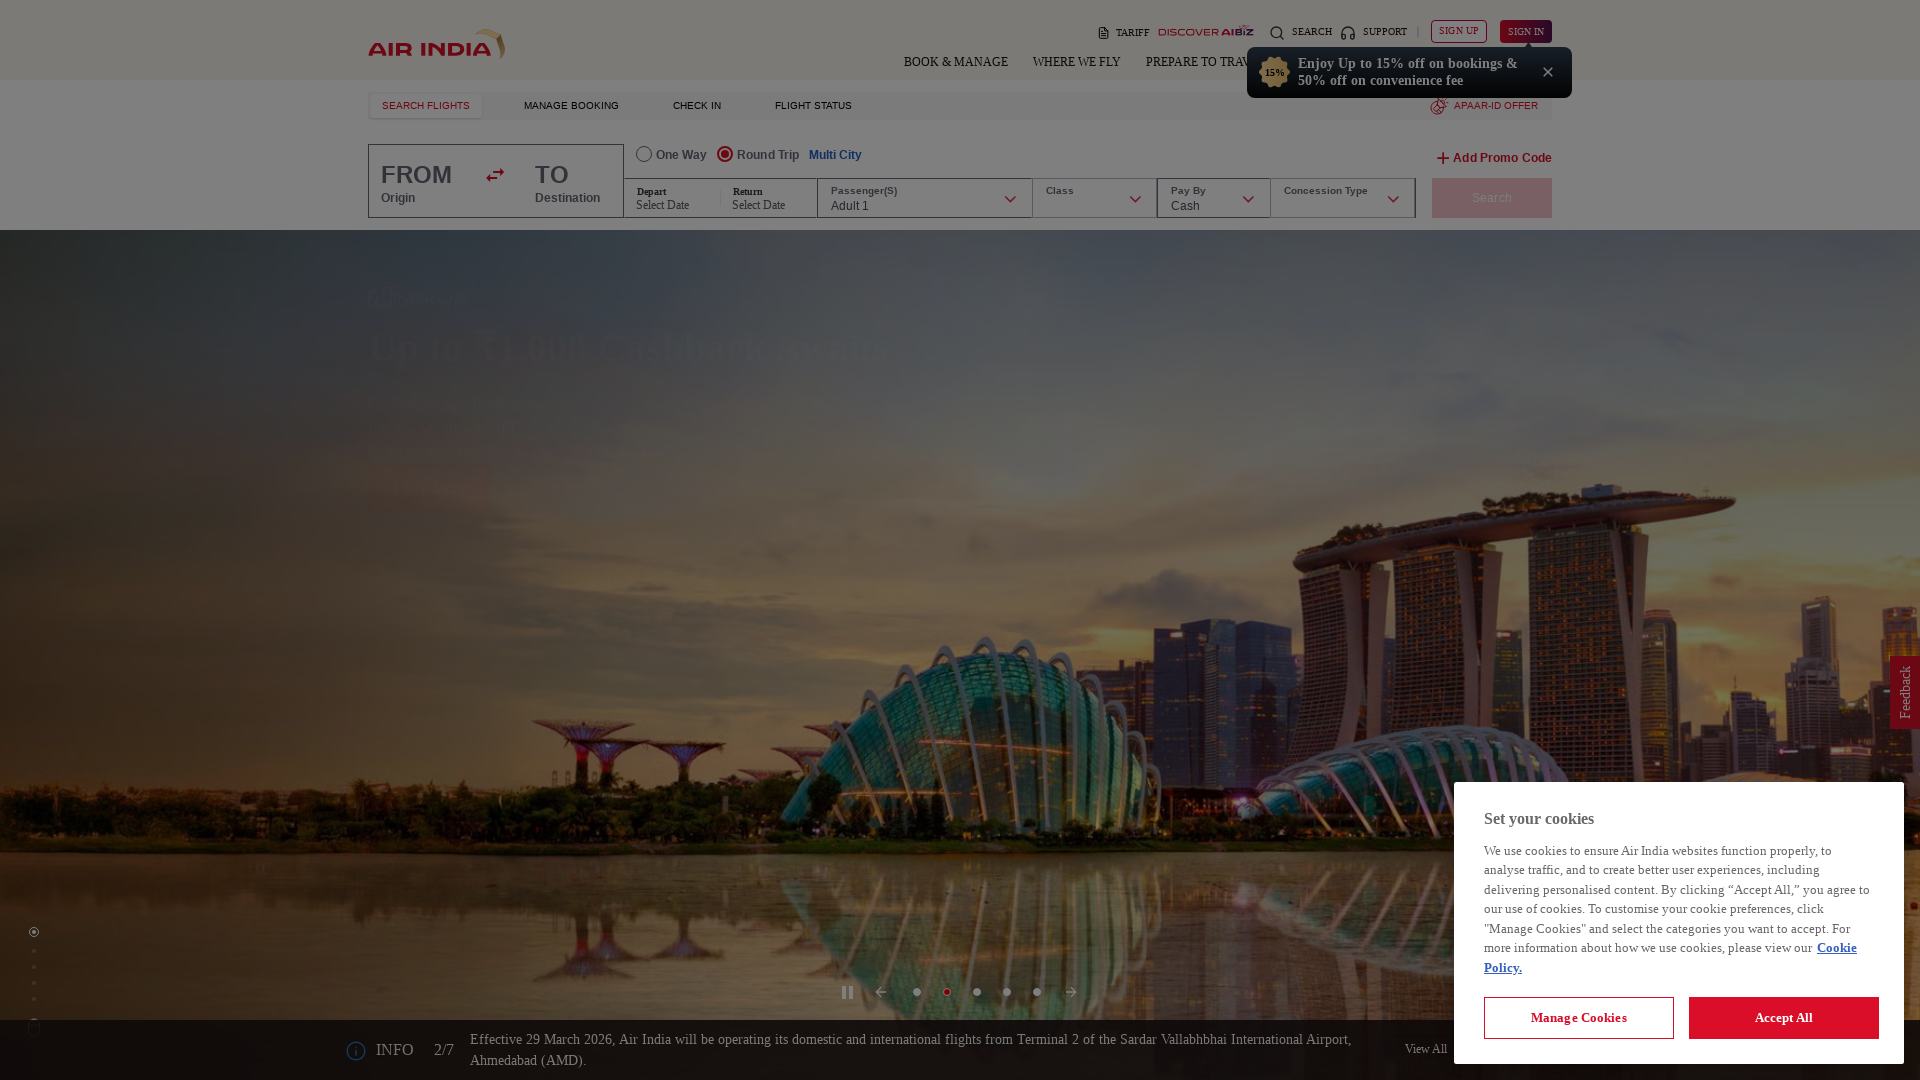